Tests a web form by entering text into a text box and clicking the submit button, then verifies the success message is displayed.

Starting URL: https://www.selenium.dev/selenium/web/web-form.html

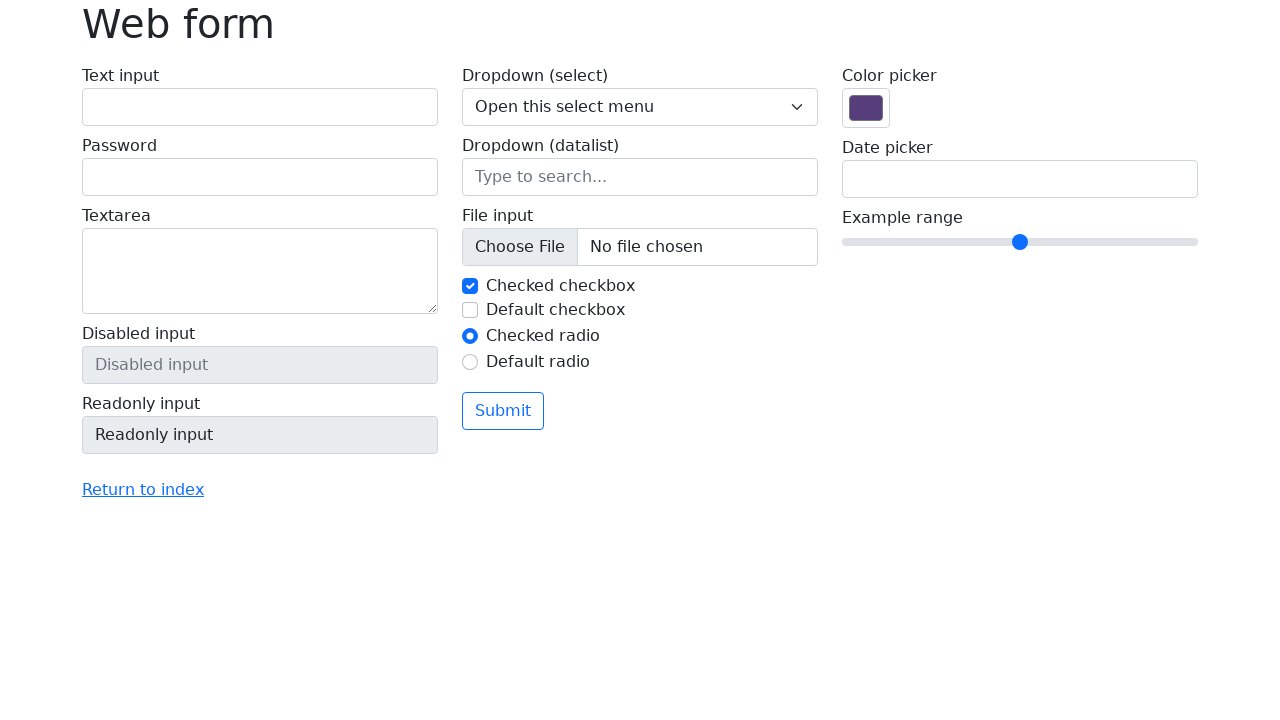

Text input field loaded
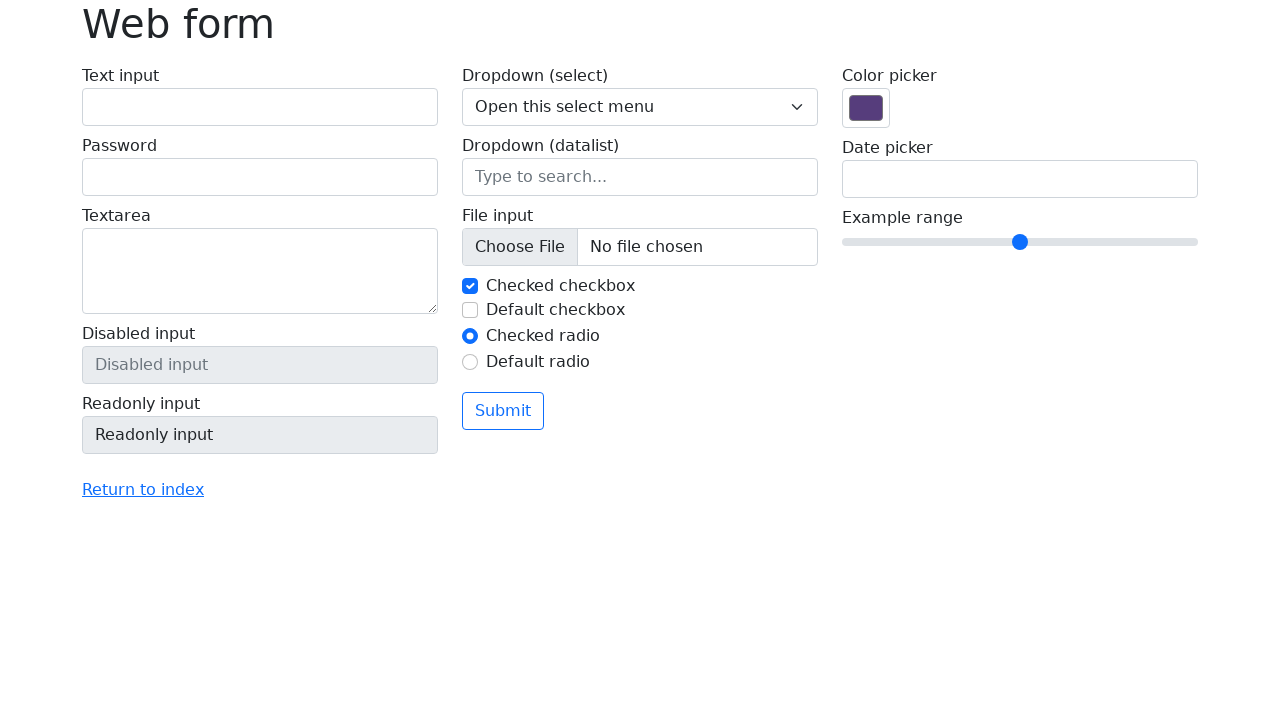

Filled text input with 'Selenium' on input[name='my-text']
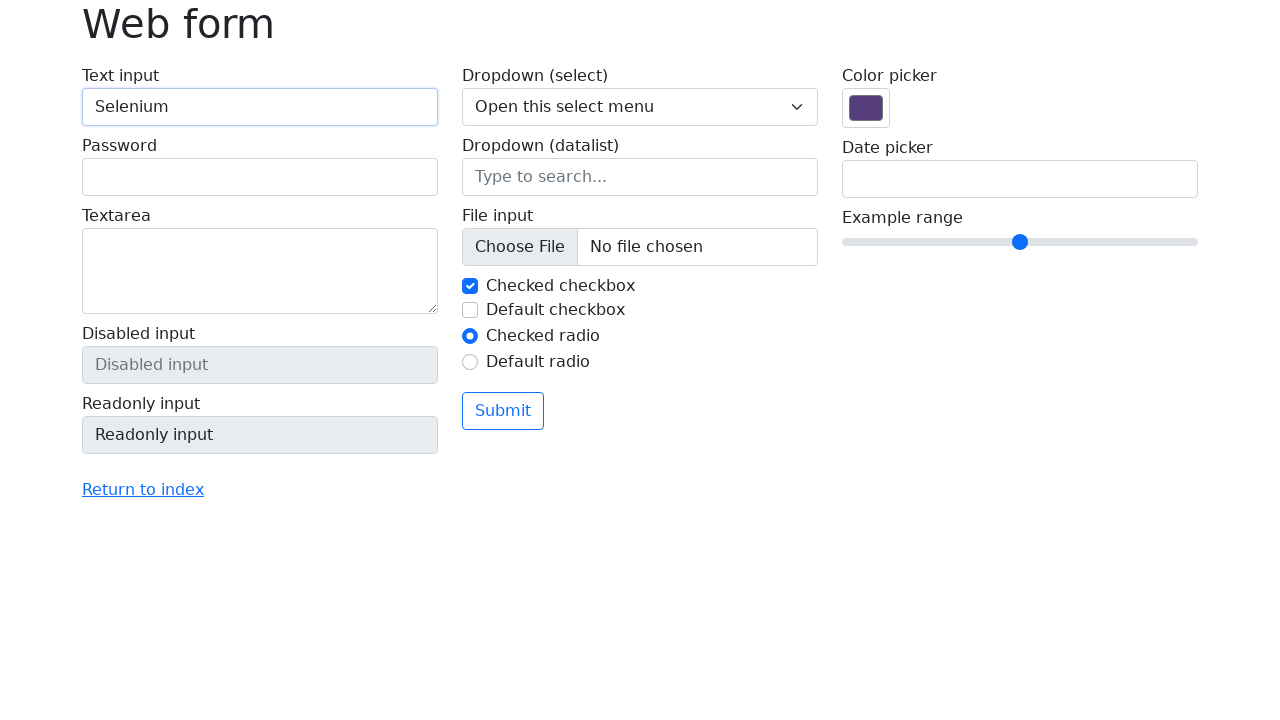

Clicked submit button at (503, 411) on button
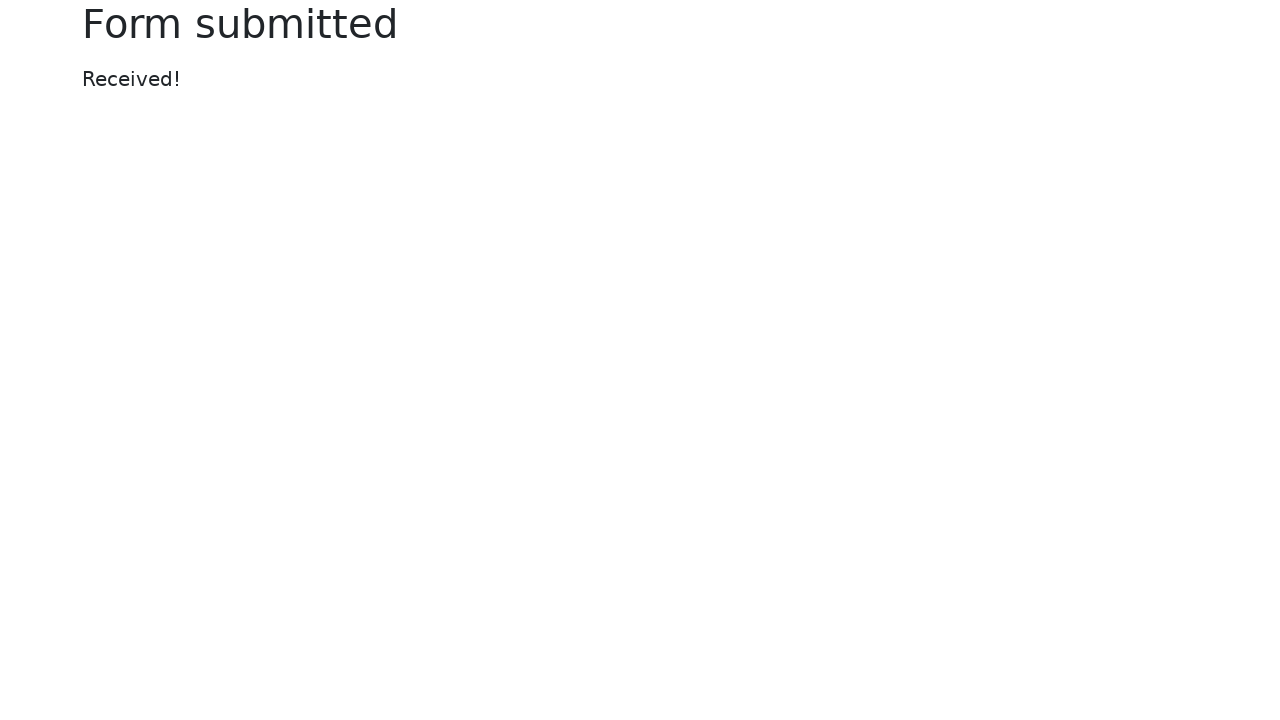

Success message displayed
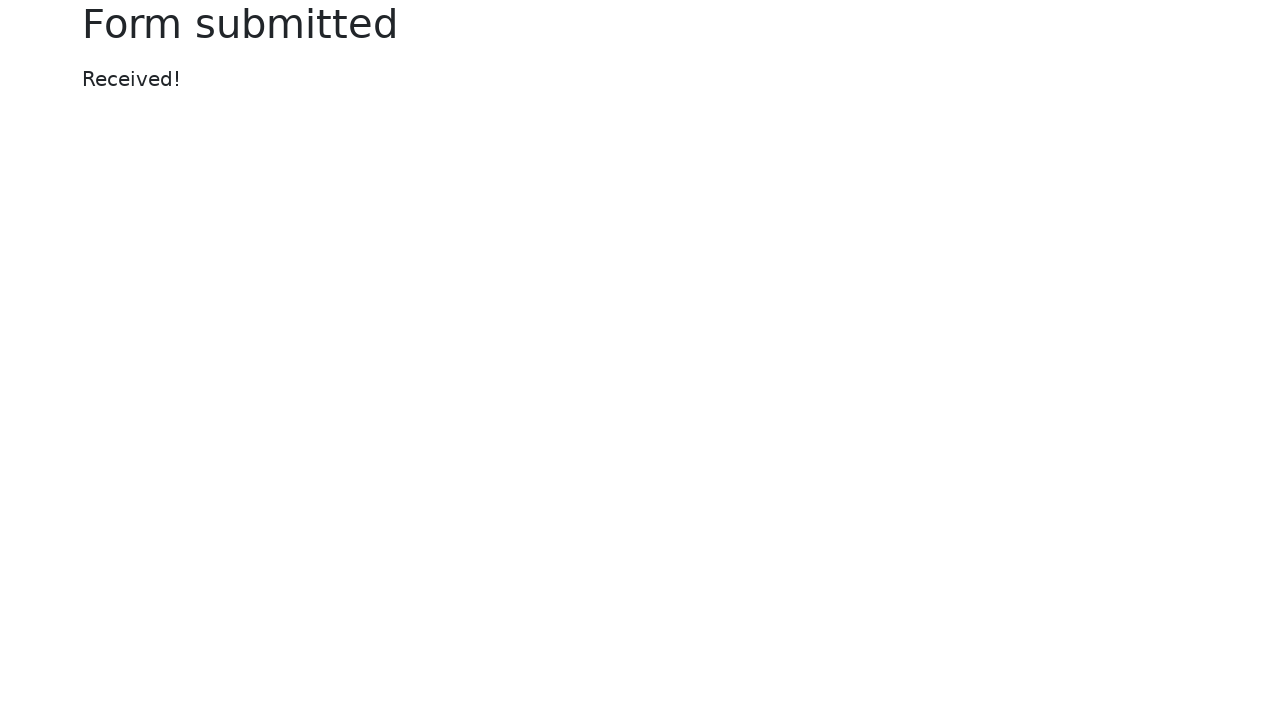

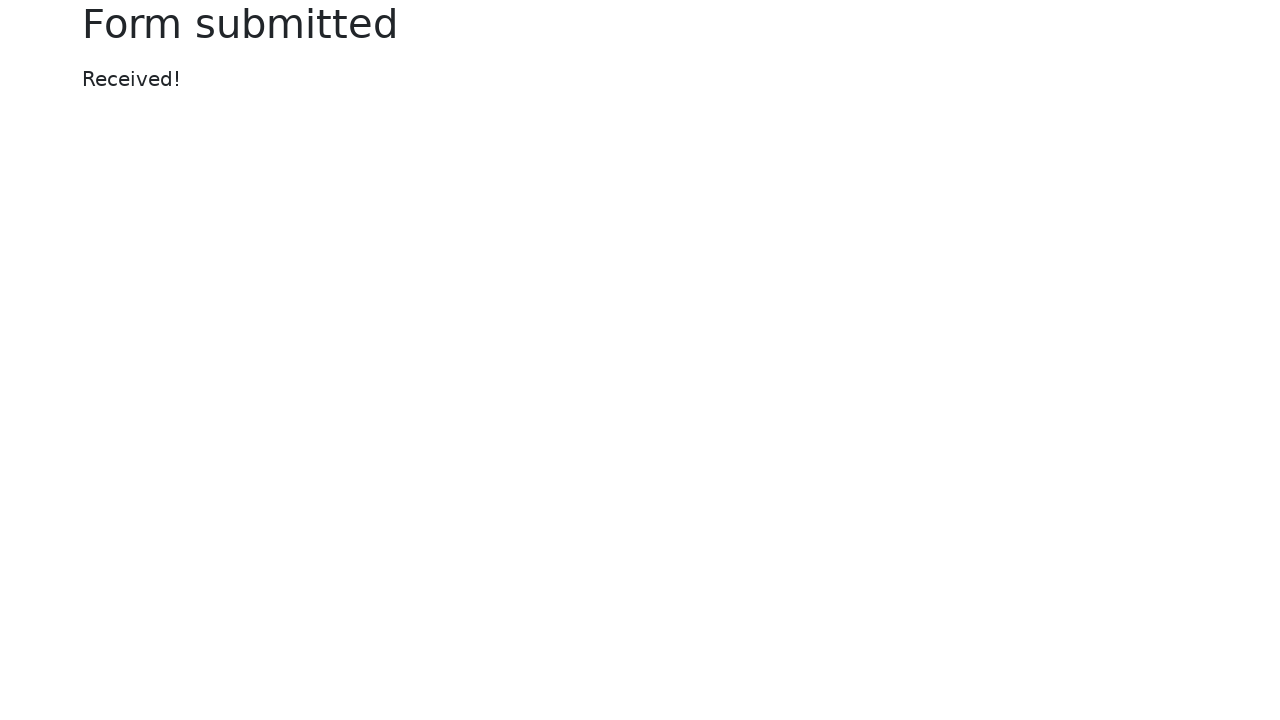